Tests that the Clear completed button displays correct text when an item is completed.

Starting URL: https://demo.playwright.dev/todomvc

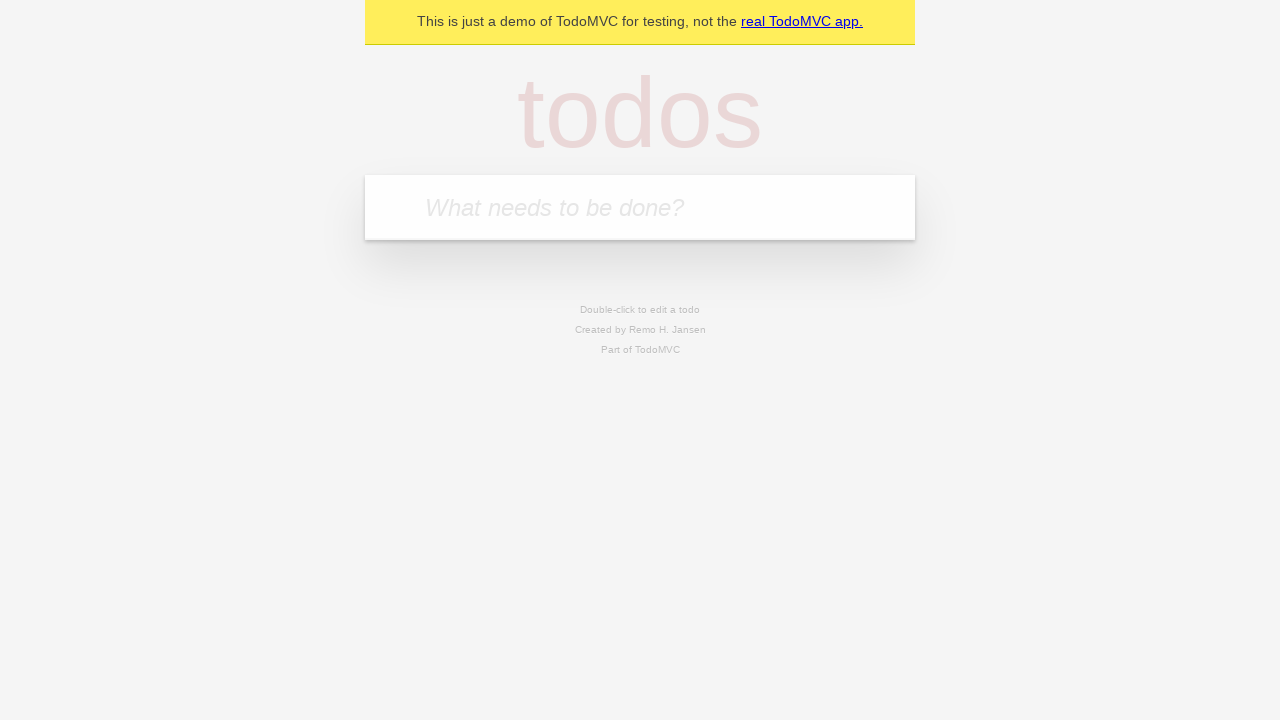

Filled todo input with 'buy some cheese' on internal:attr=[placeholder="What needs to be done?"i]
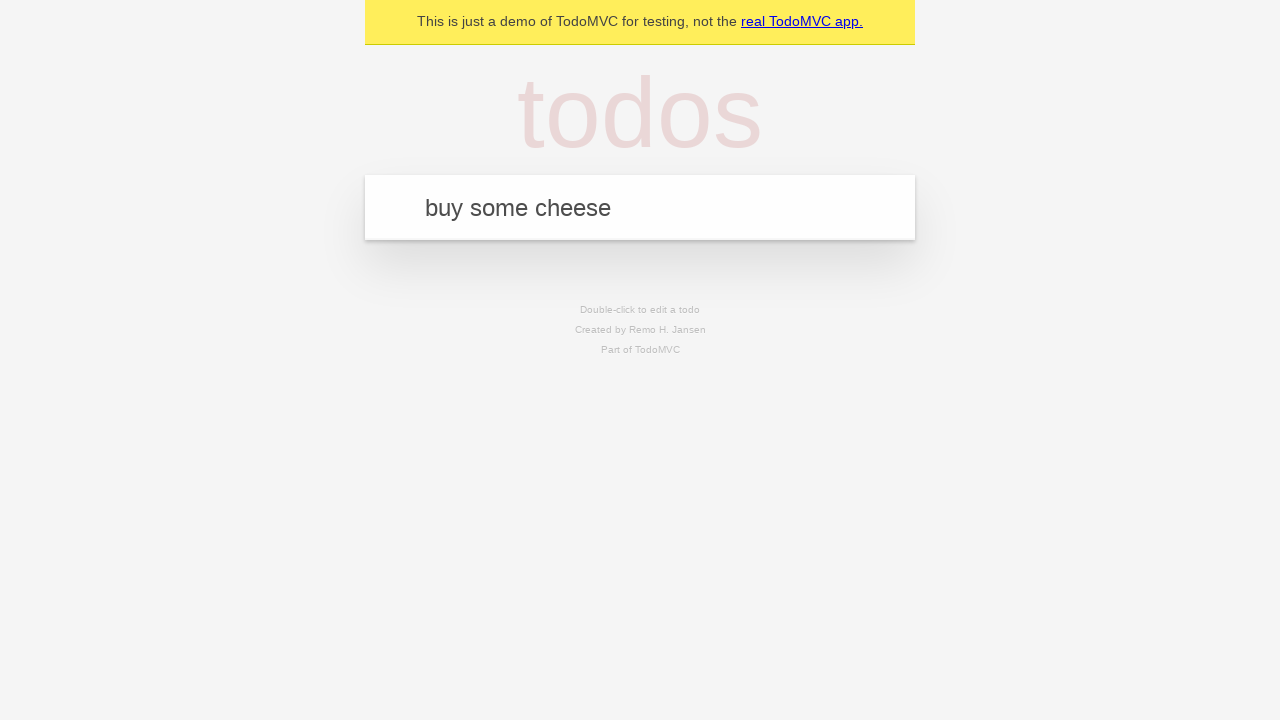

Pressed Enter to add first todo item on internal:attr=[placeholder="What needs to be done?"i]
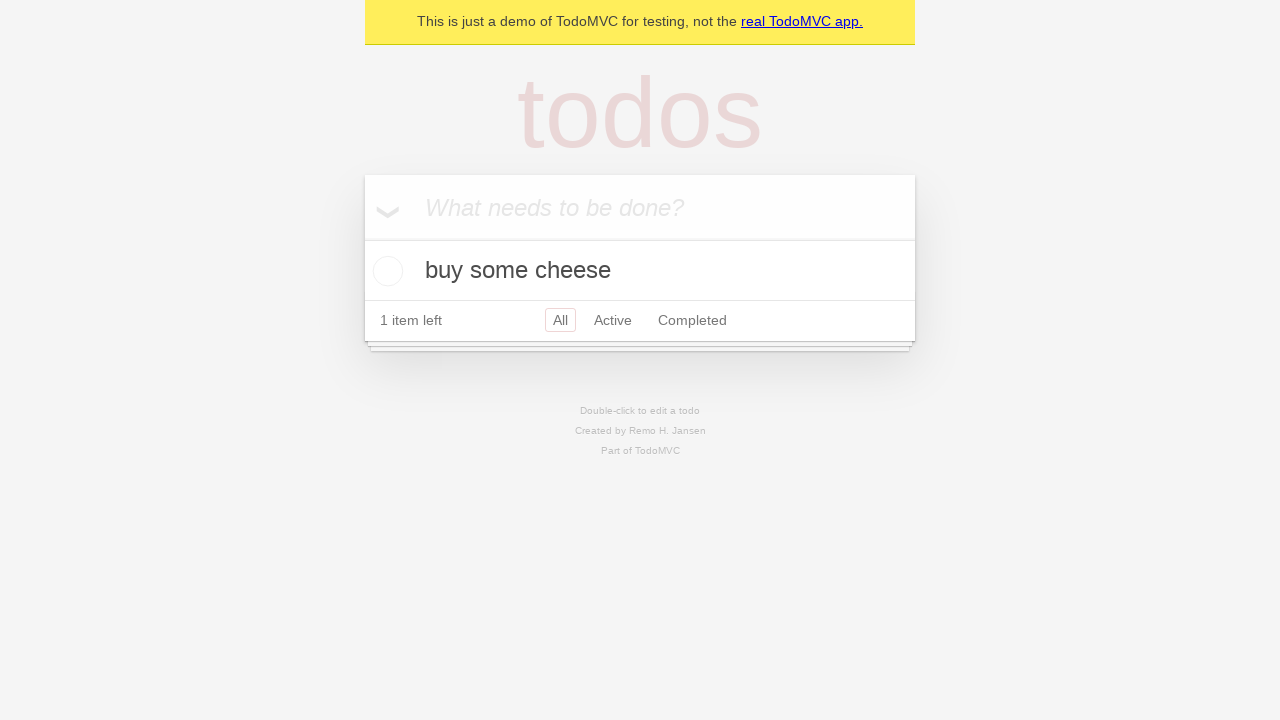

Filled todo input with 'feed the cat' on internal:attr=[placeholder="What needs to be done?"i]
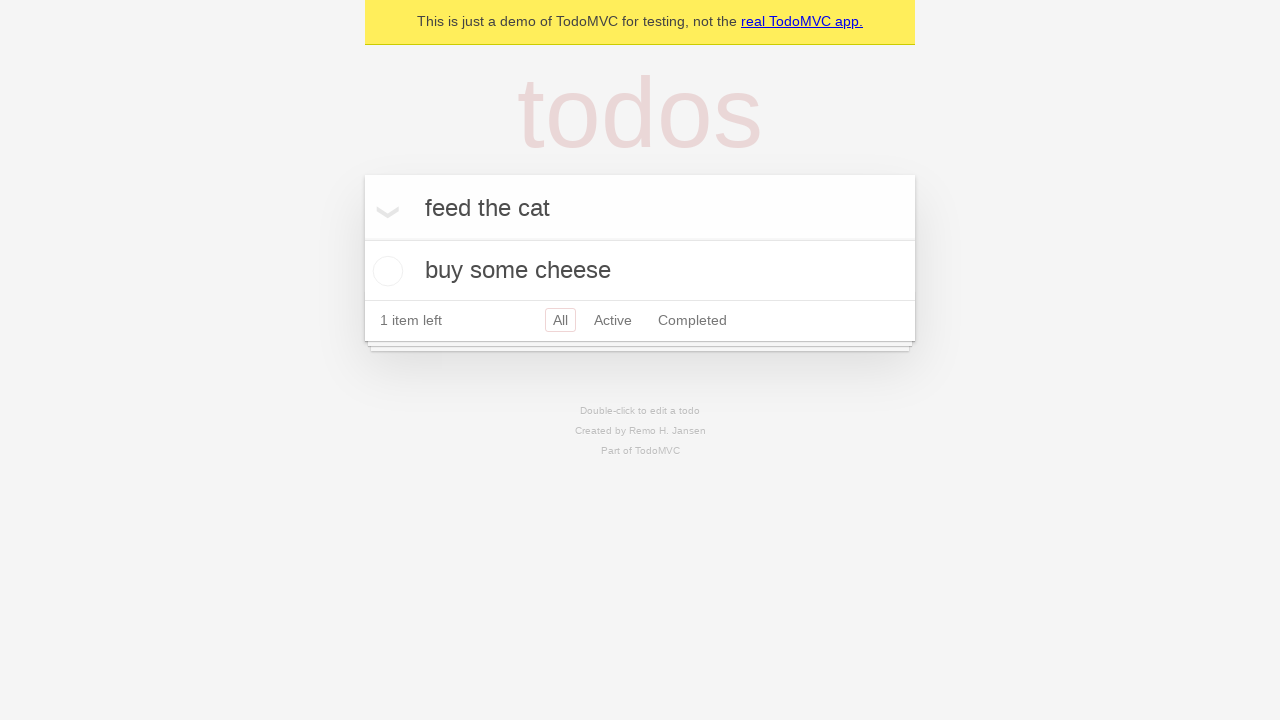

Pressed Enter to add second todo item on internal:attr=[placeholder="What needs to be done?"i]
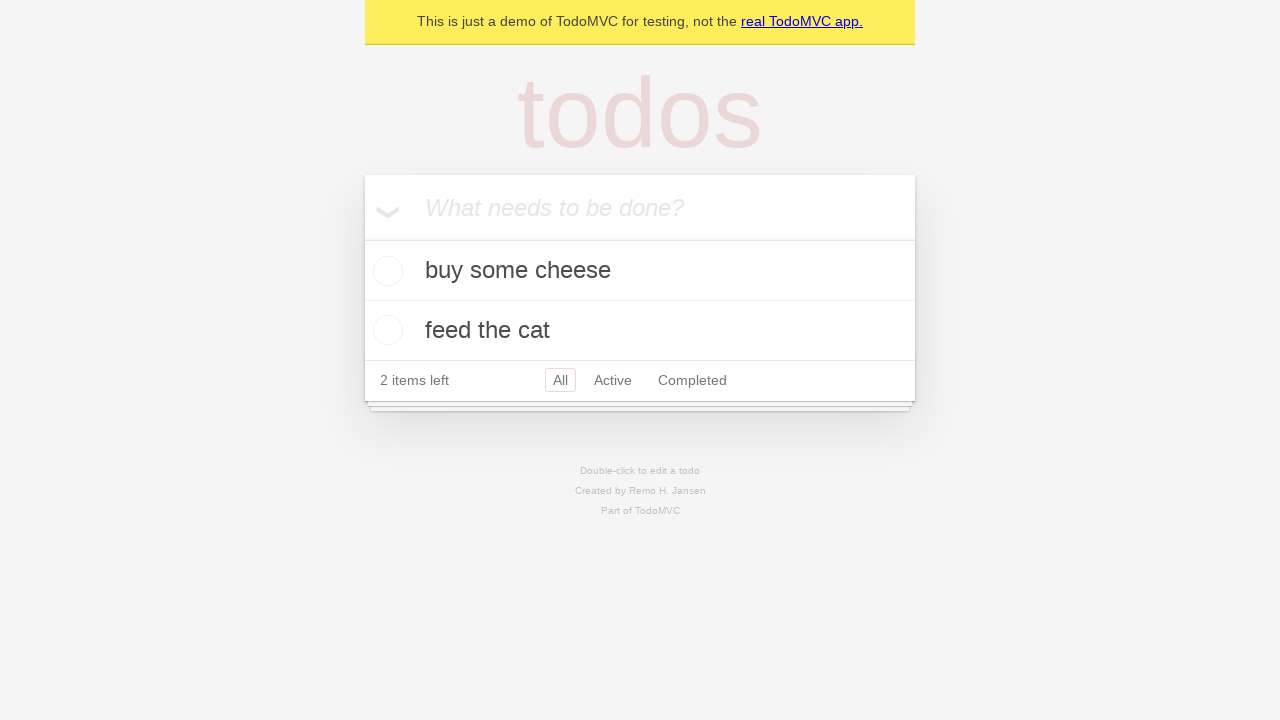

Filled todo input with 'book a doctors appointment' on internal:attr=[placeholder="What needs to be done?"i]
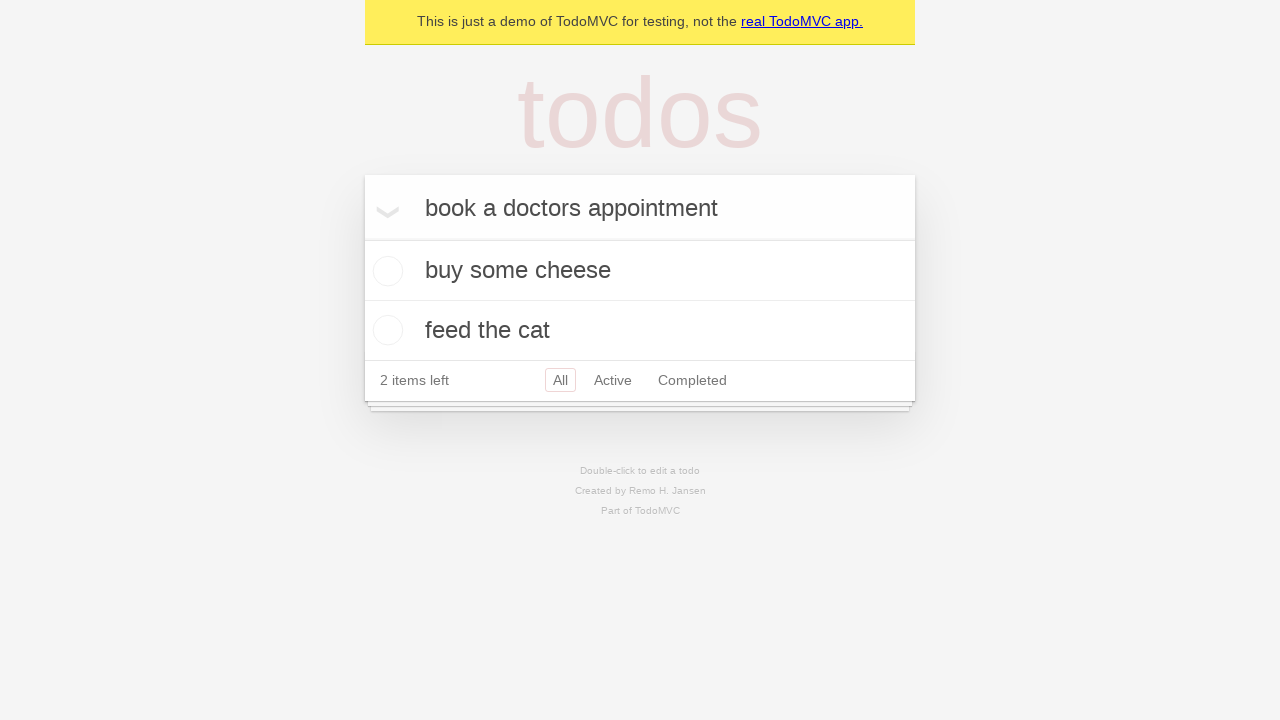

Pressed Enter to add third todo item on internal:attr=[placeholder="What needs to be done?"i]
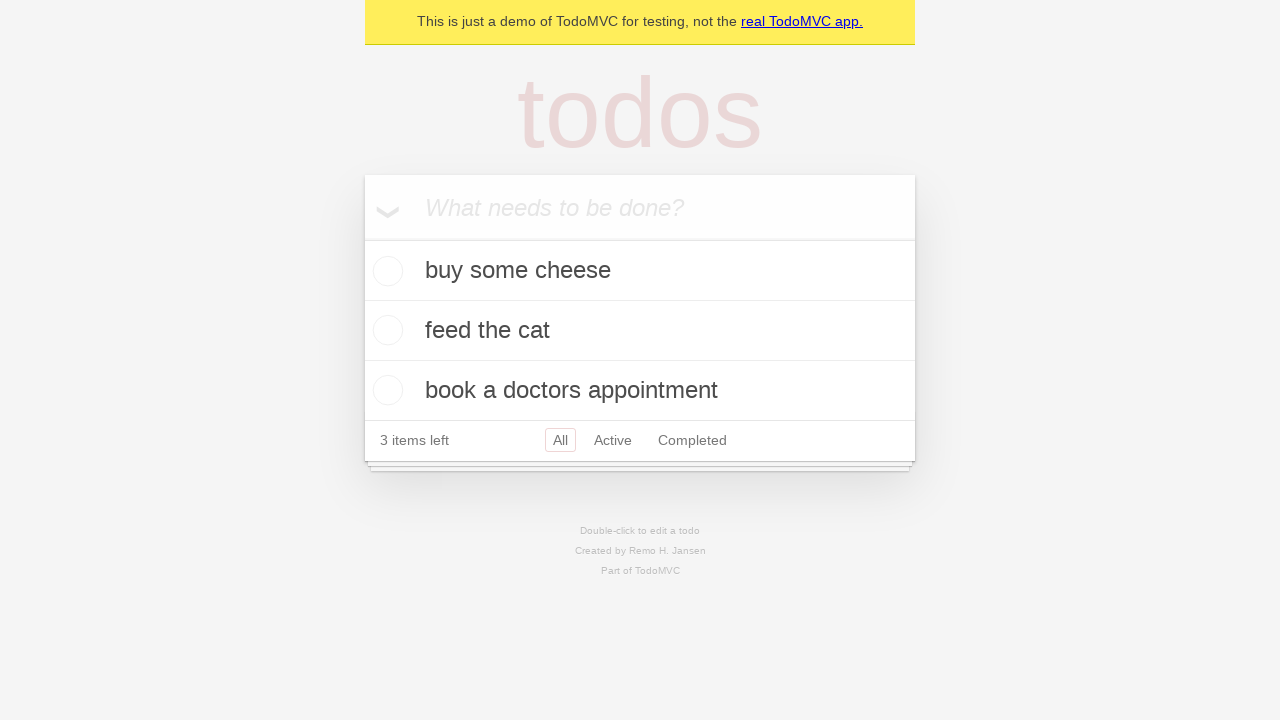

Checked the first todo item to mark as completed at (385, 271) on .todo-list li .toggle >> nth=0
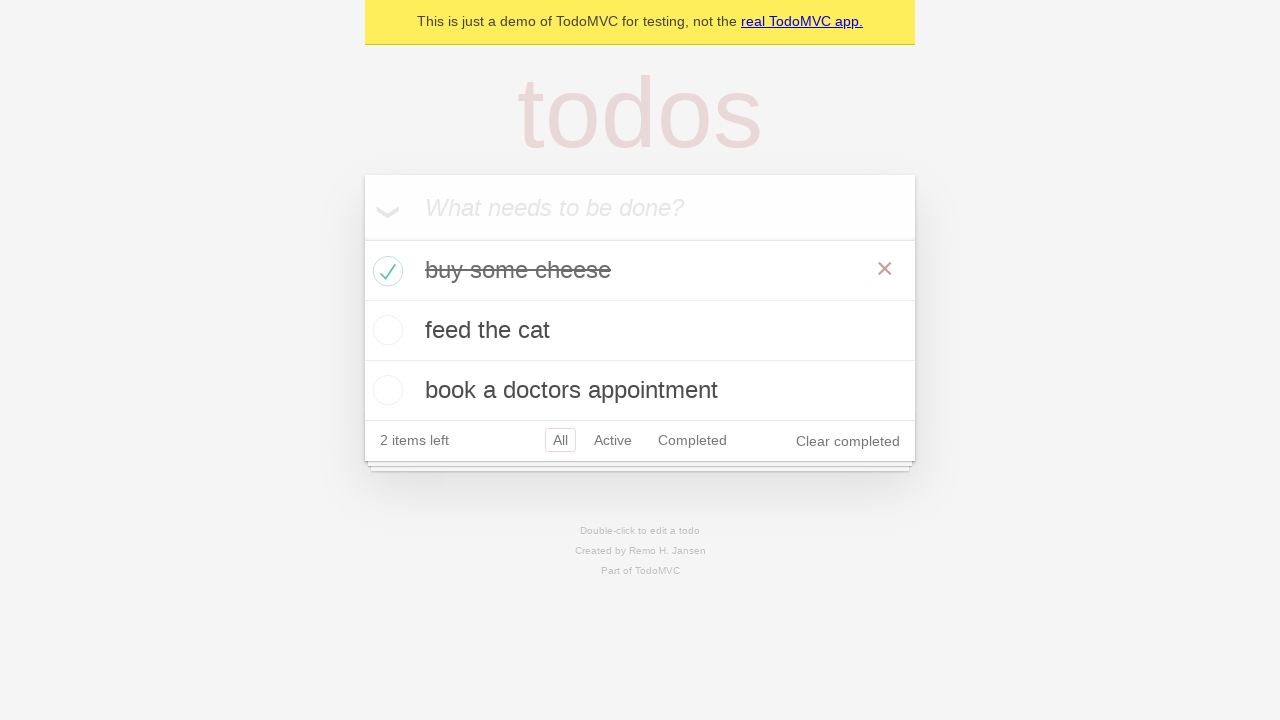

Clear completed button appeared after marking item as completed
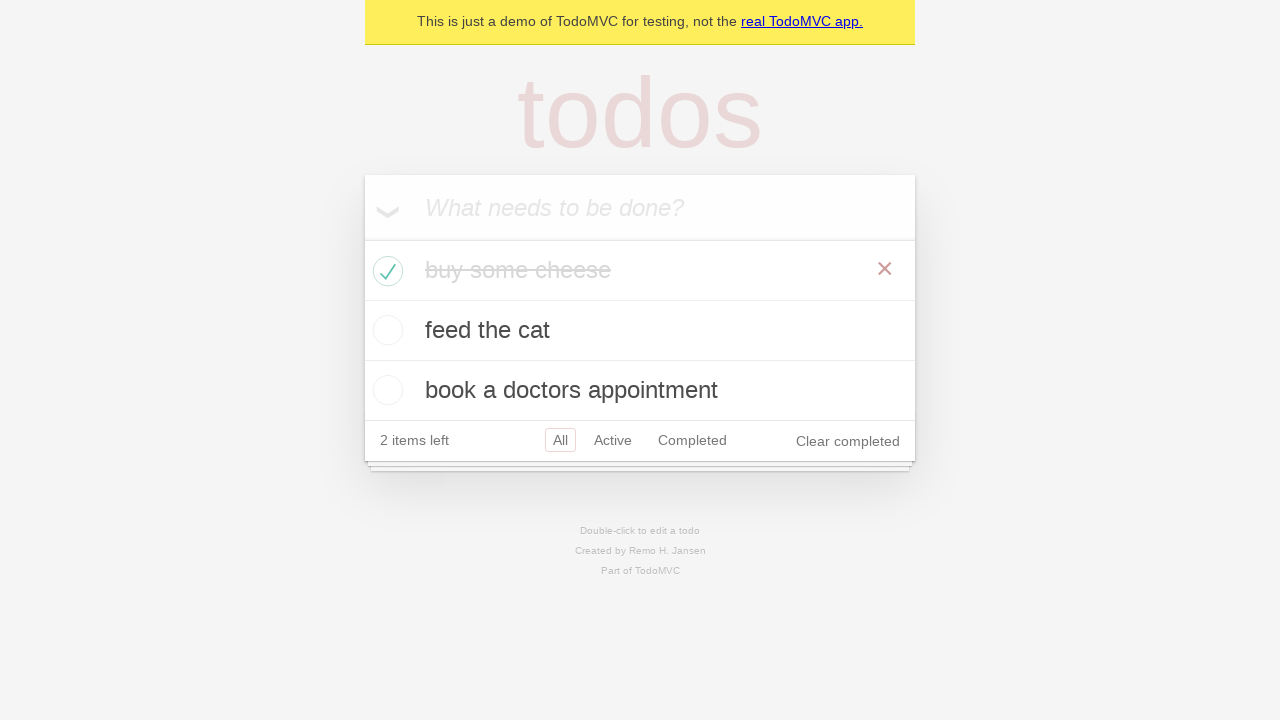

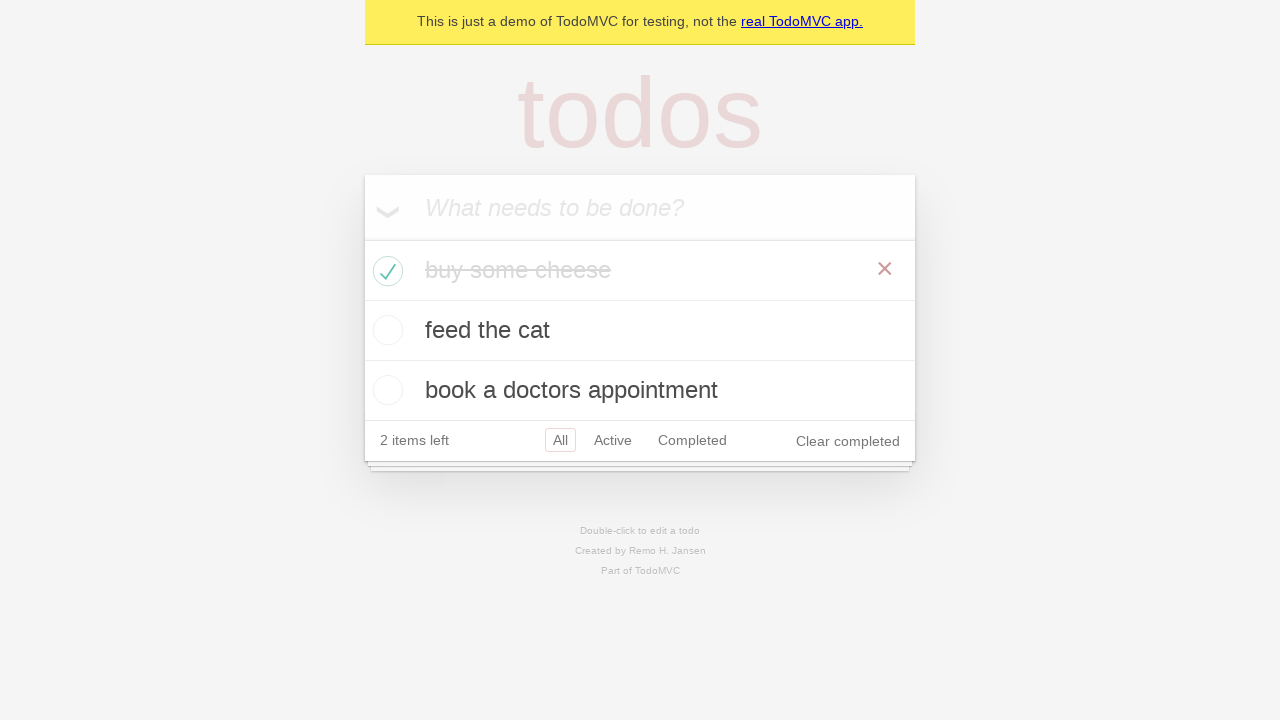